Tests VWO login with invalid credentials to verify error message display and then navigates to free trial link

Starting URL: https://app.vwo.com/#/login

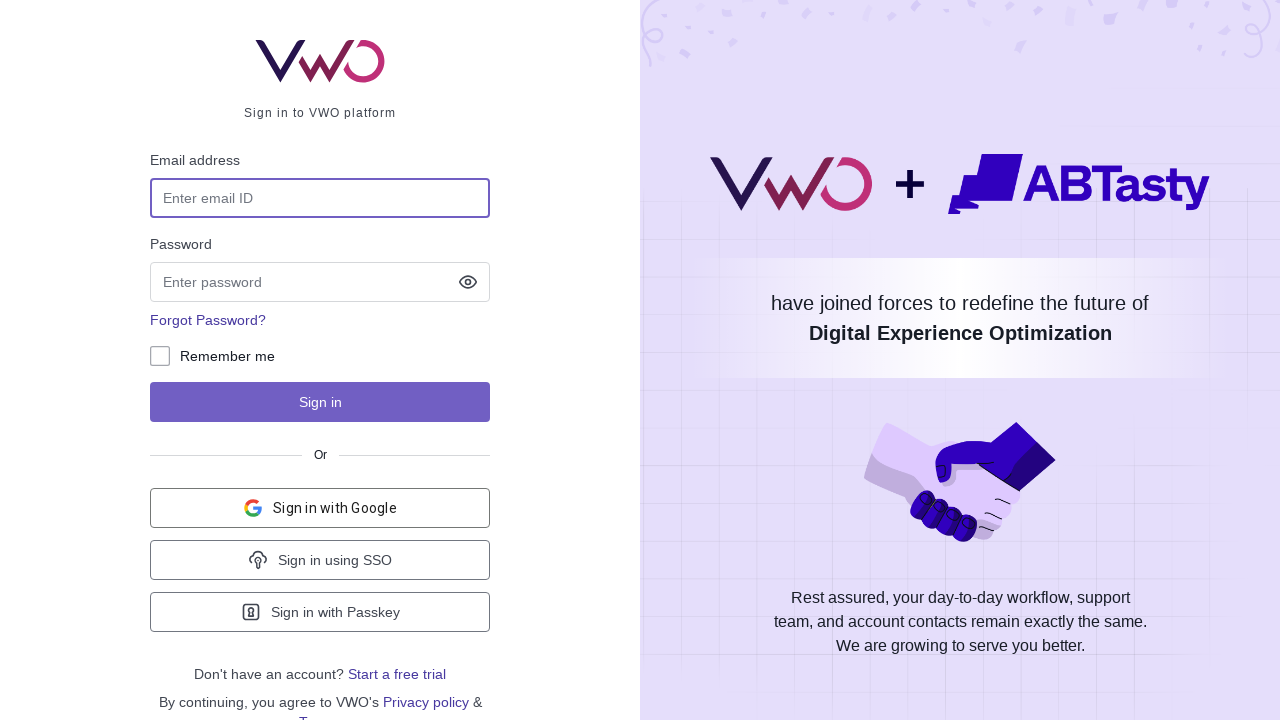

Filled email field with invalid credentials 'admin@admin.com' on #login-username
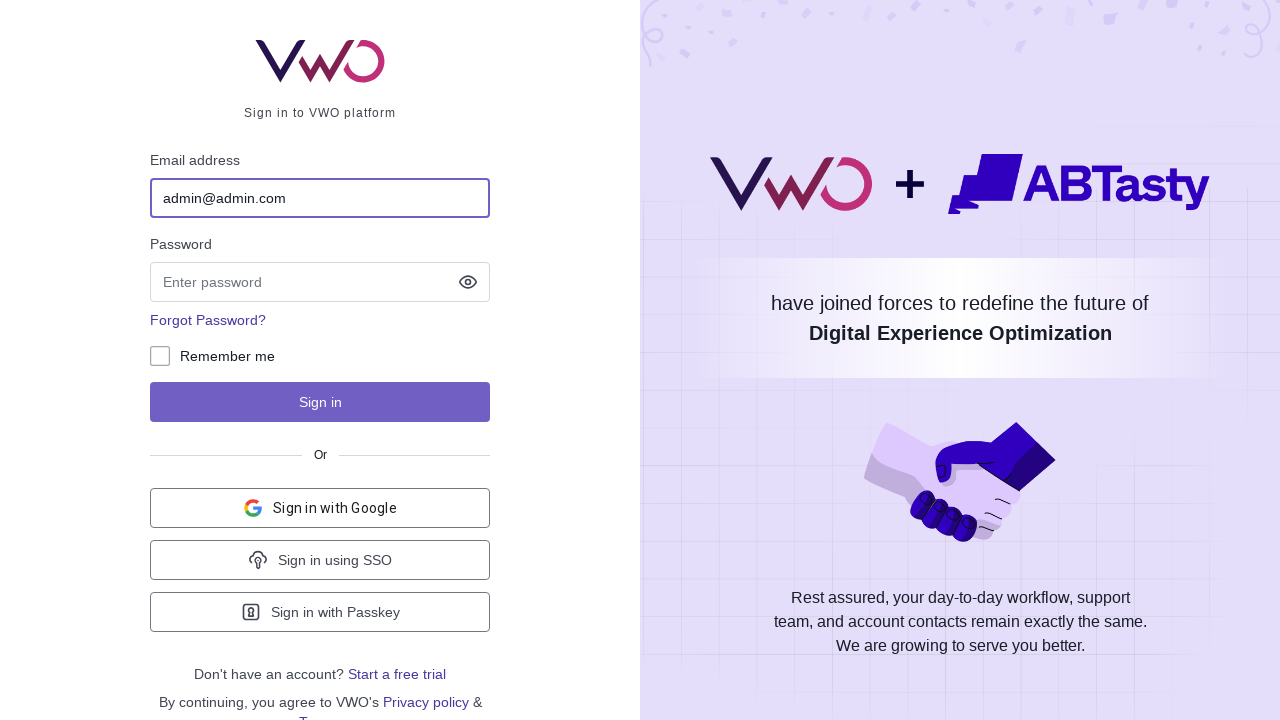

Filled password field with 'admin123' on #login-password
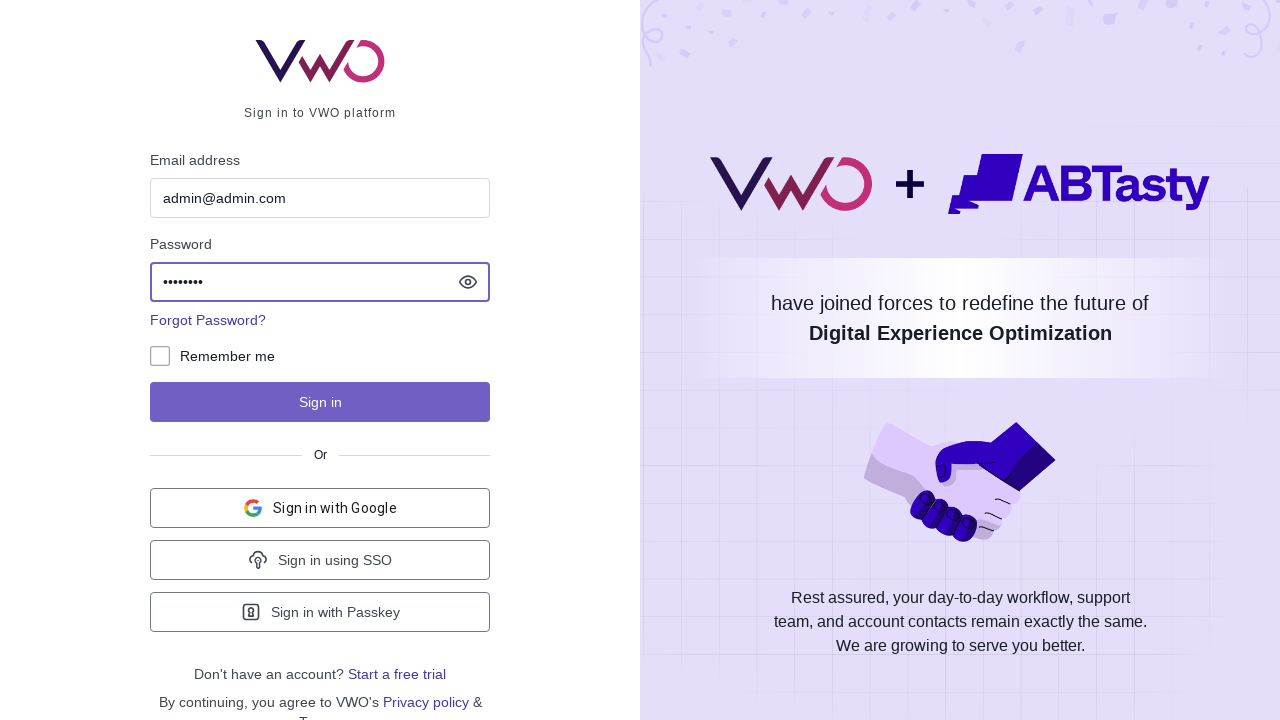

Clicked login button to submit invalid credentials at (320, 402) on #js-login-btn
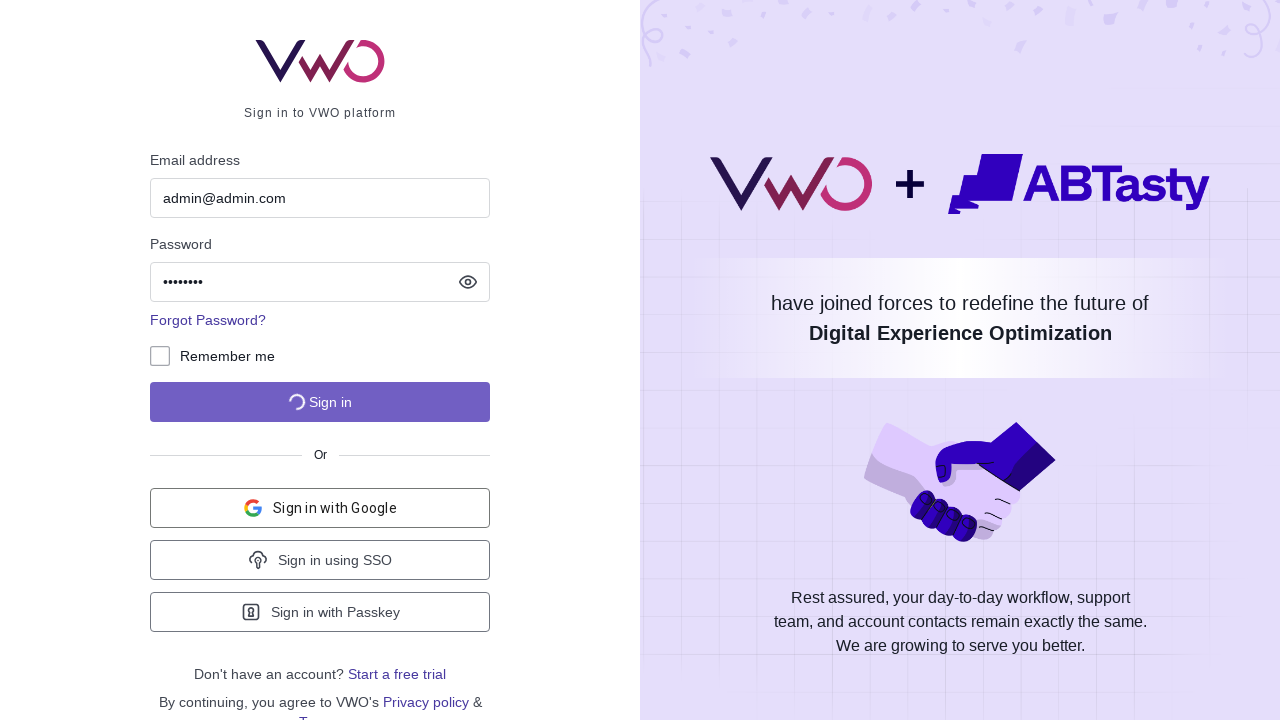

Error message notification appeared
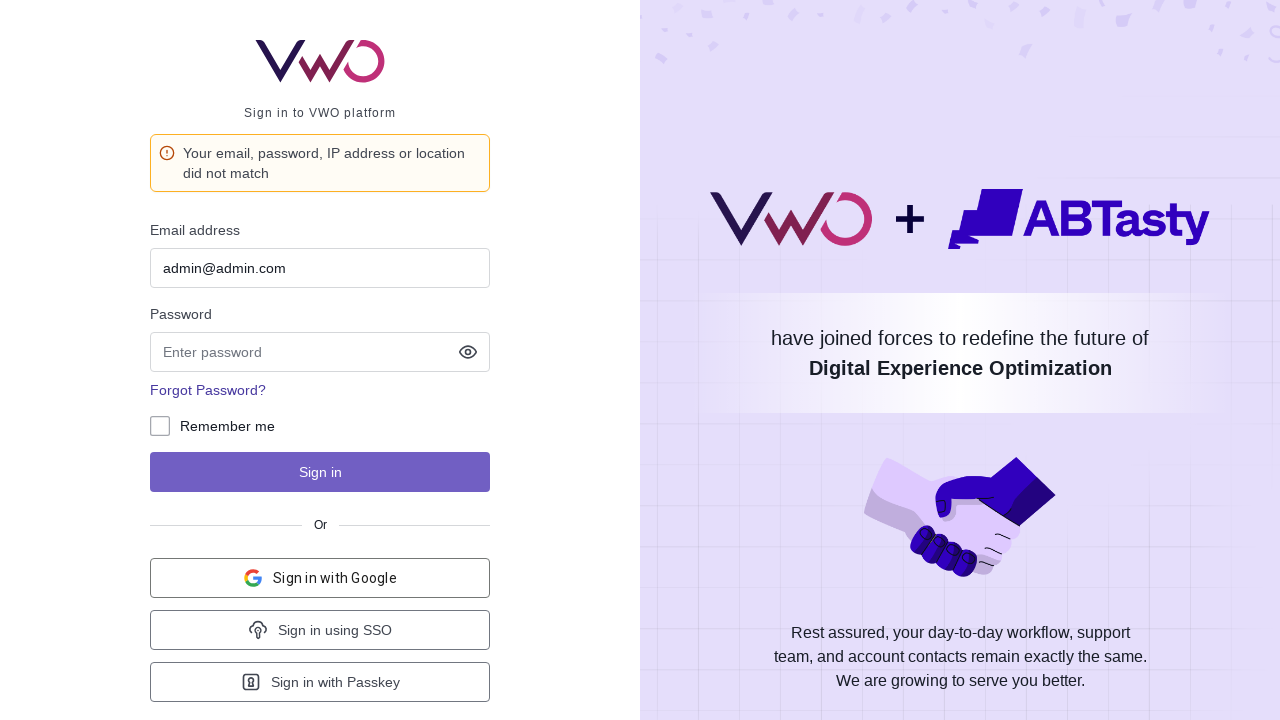

Verified error message: 'Your email, password, IP address or location did not match'
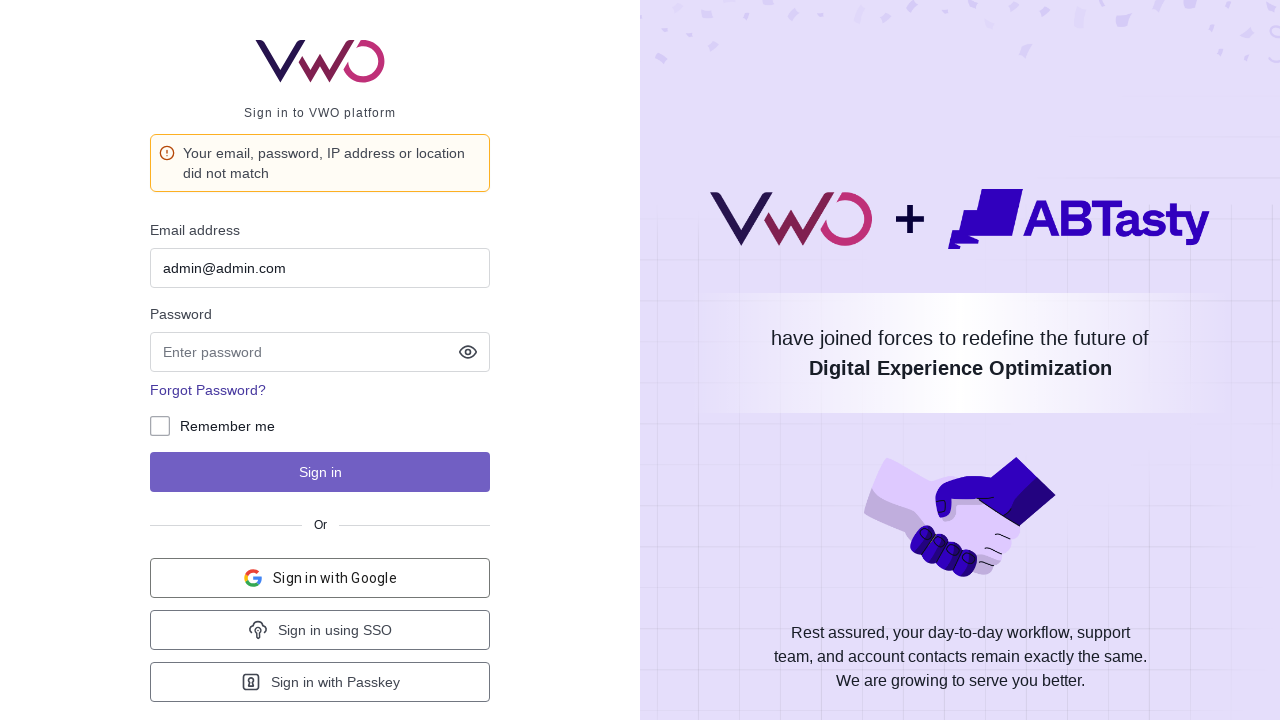

Clicked 'Start a free trial' link at (397, 582) on text=Start a free trial
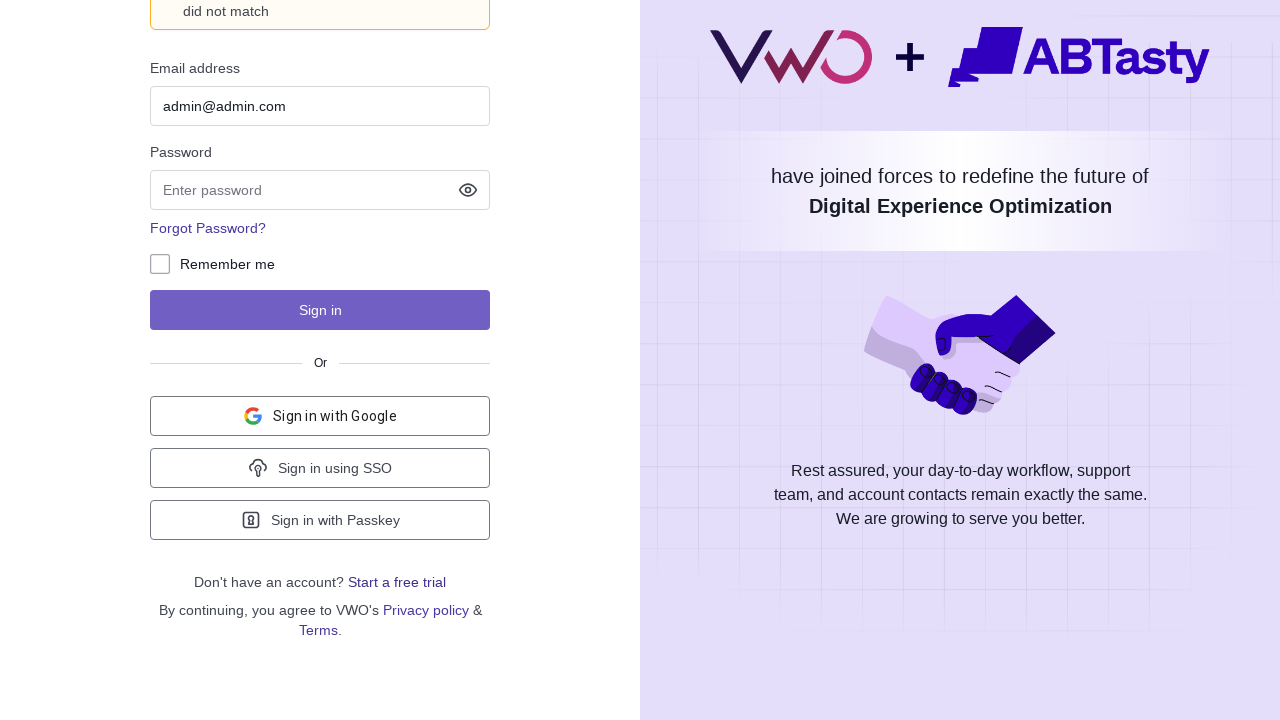

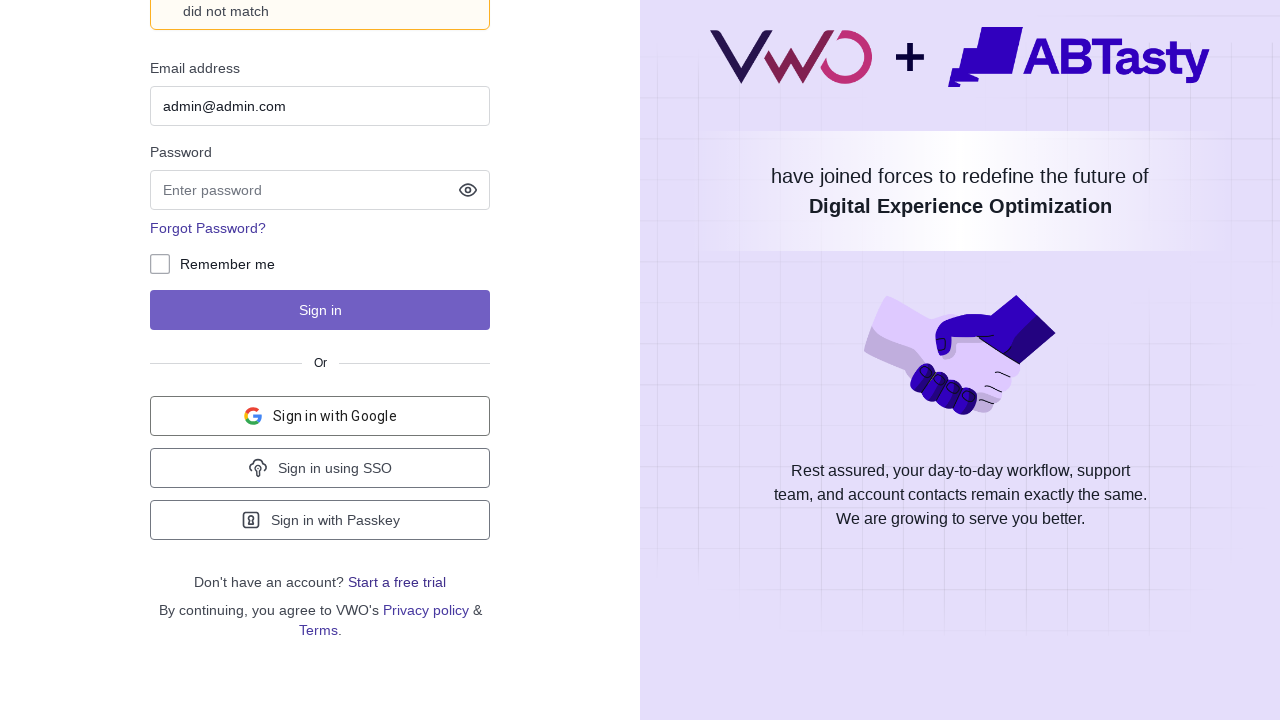